Tests adding a product to basket from catalog and verifying navigation to the basket page

Starting URL: http://intershop5.skillbox.ru/

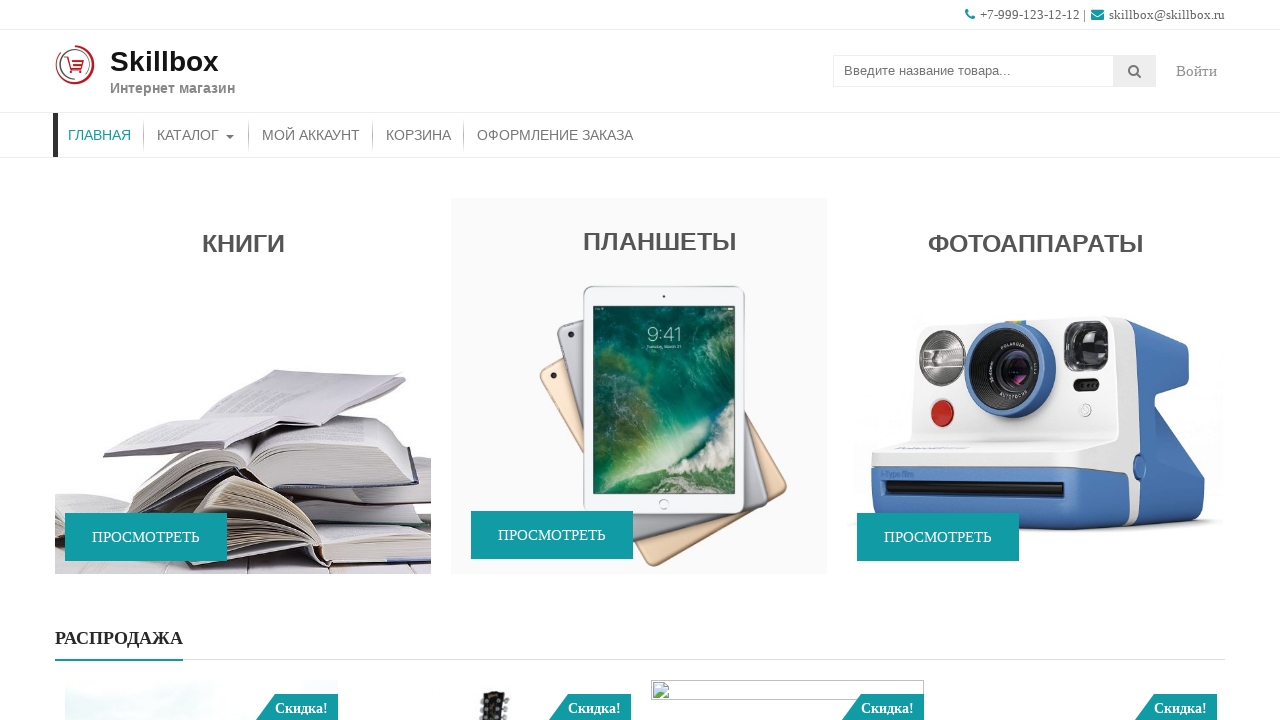

Clicked catalog button to navigate to catalog page at (196, 135) on #menu-item-46
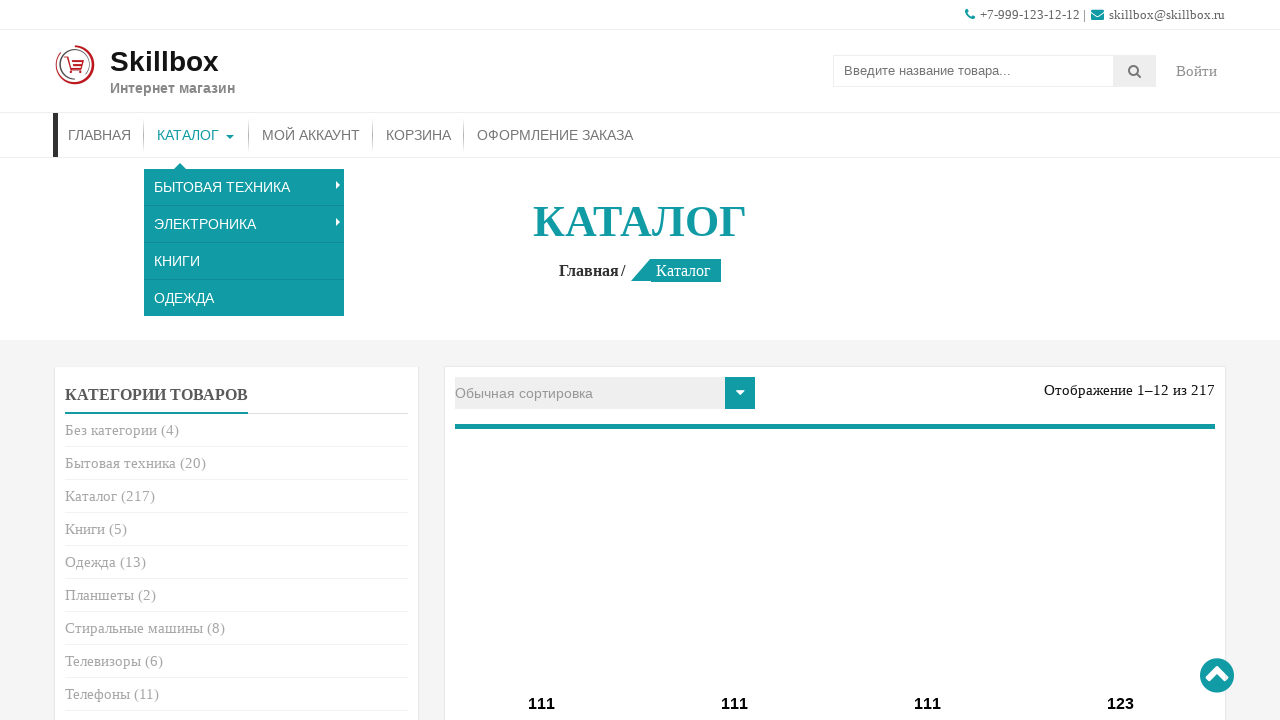

Clicked add to basket button for product ID 15 at (542, 361) on a[data-product_id='15']
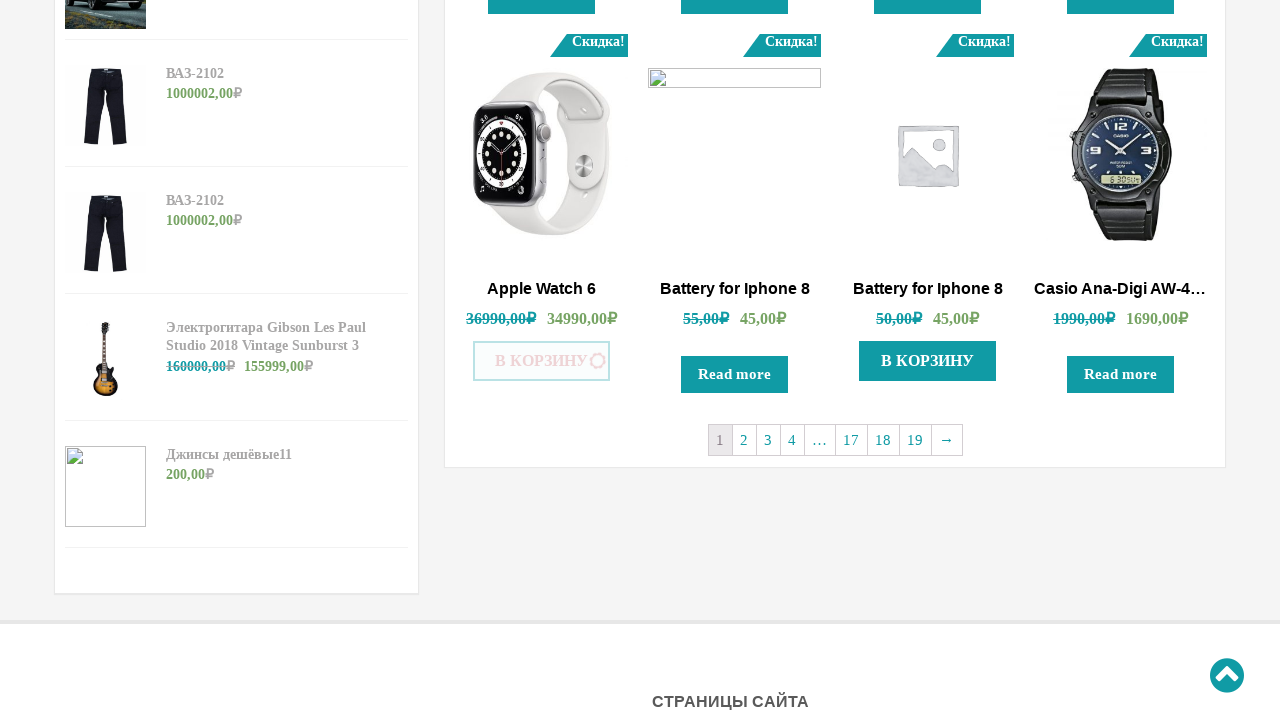

Waited for 'added to cart' notification to appear
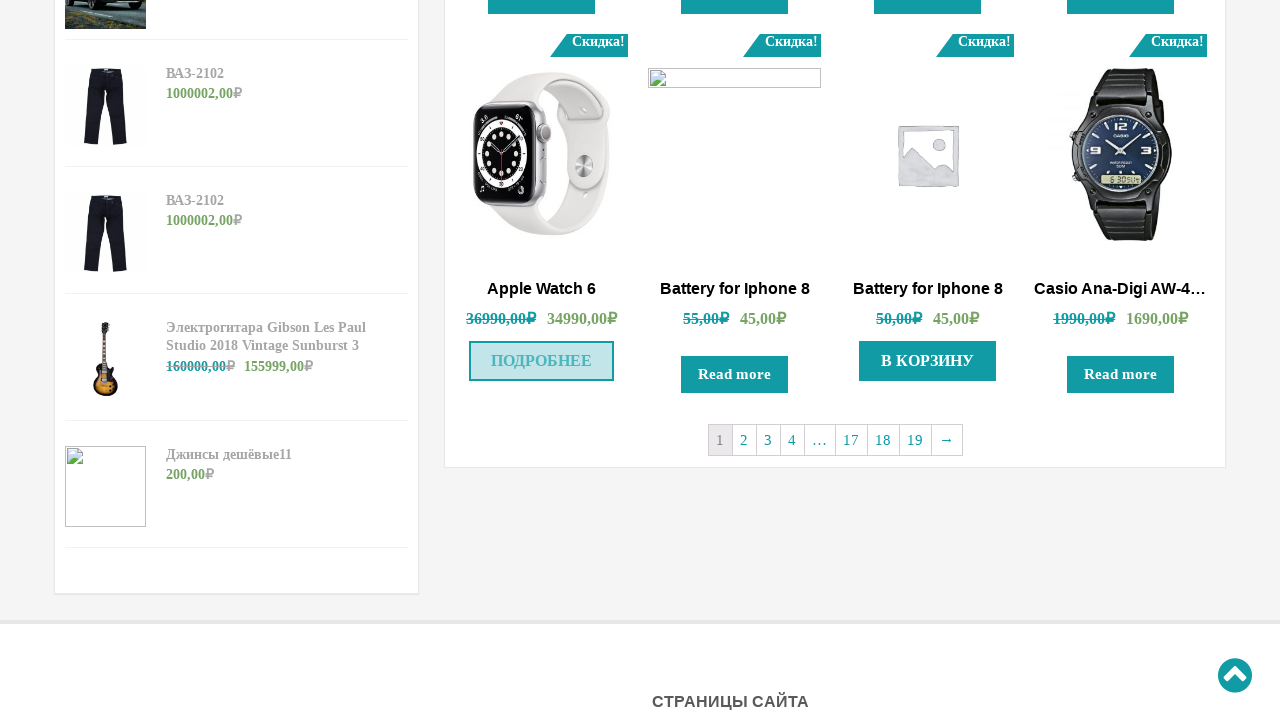

Clicked 'added to cart' link to navigate to basket page at (542, 361) on .added_to_cart
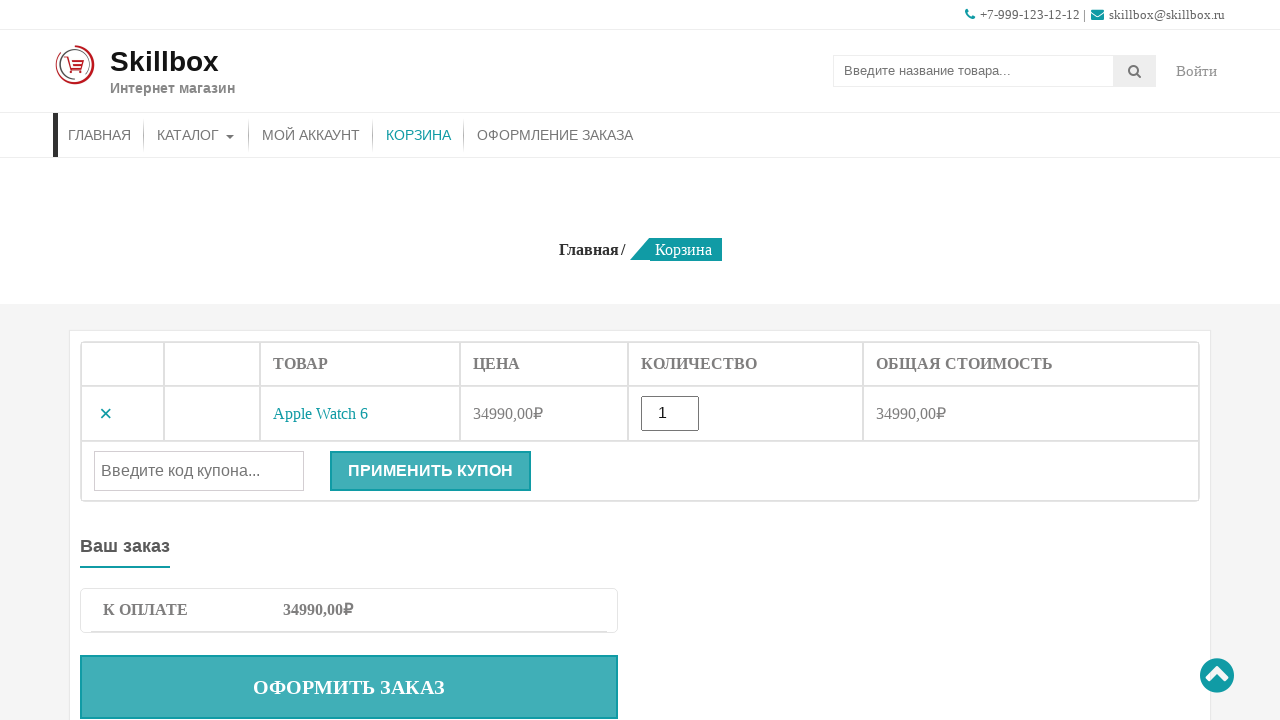

Verified basket header is displayed on basket page
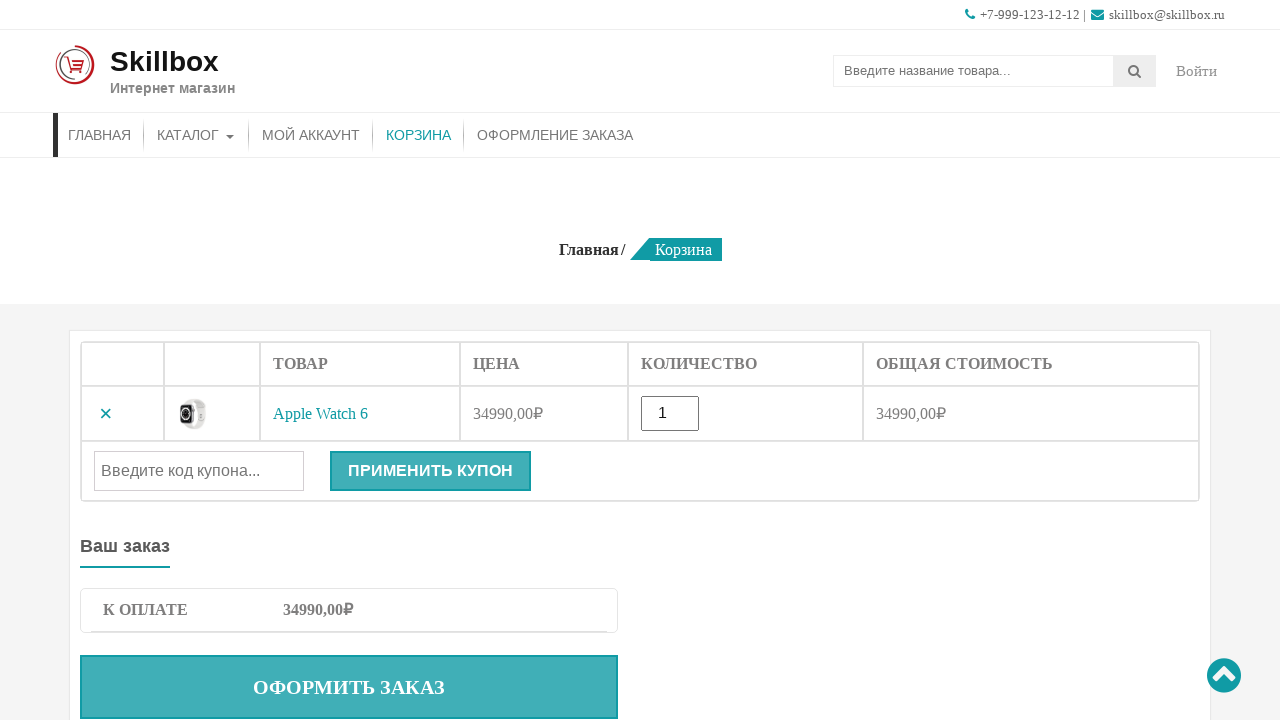

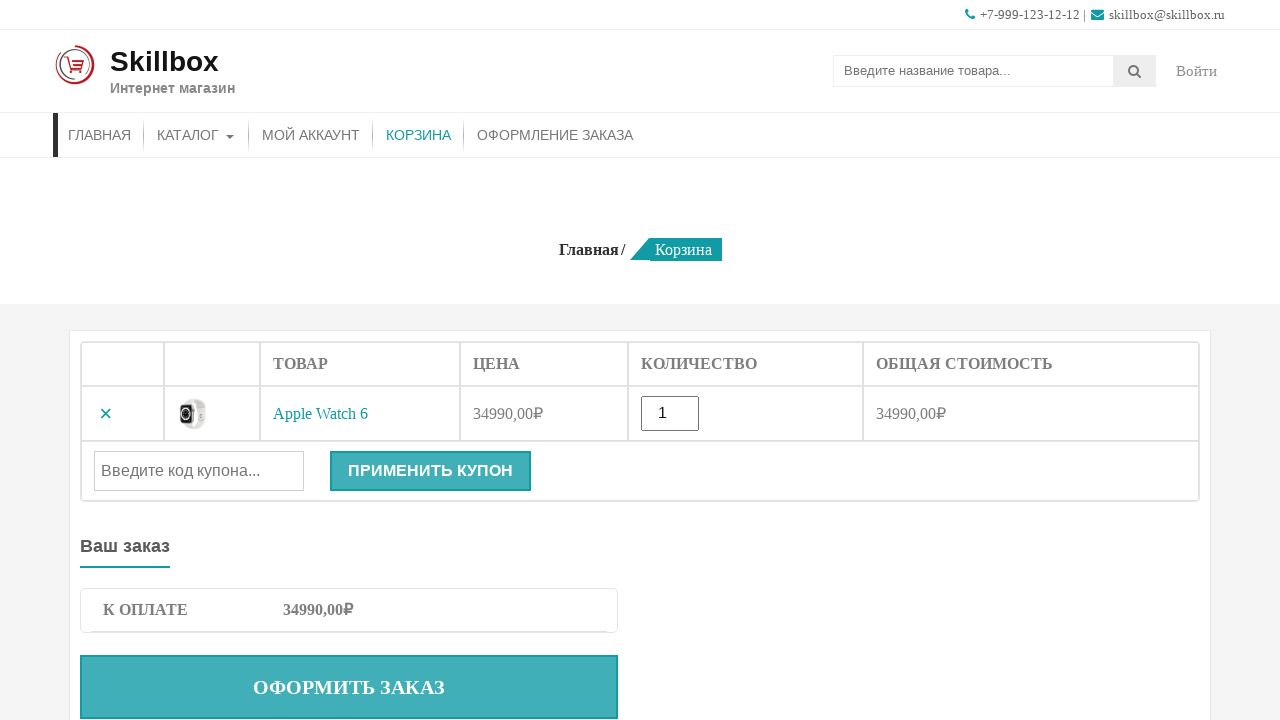